Searches for special characters on DuckDuckGo to test handling of unusual queries

Starting URL: https://duckduckgo.com/

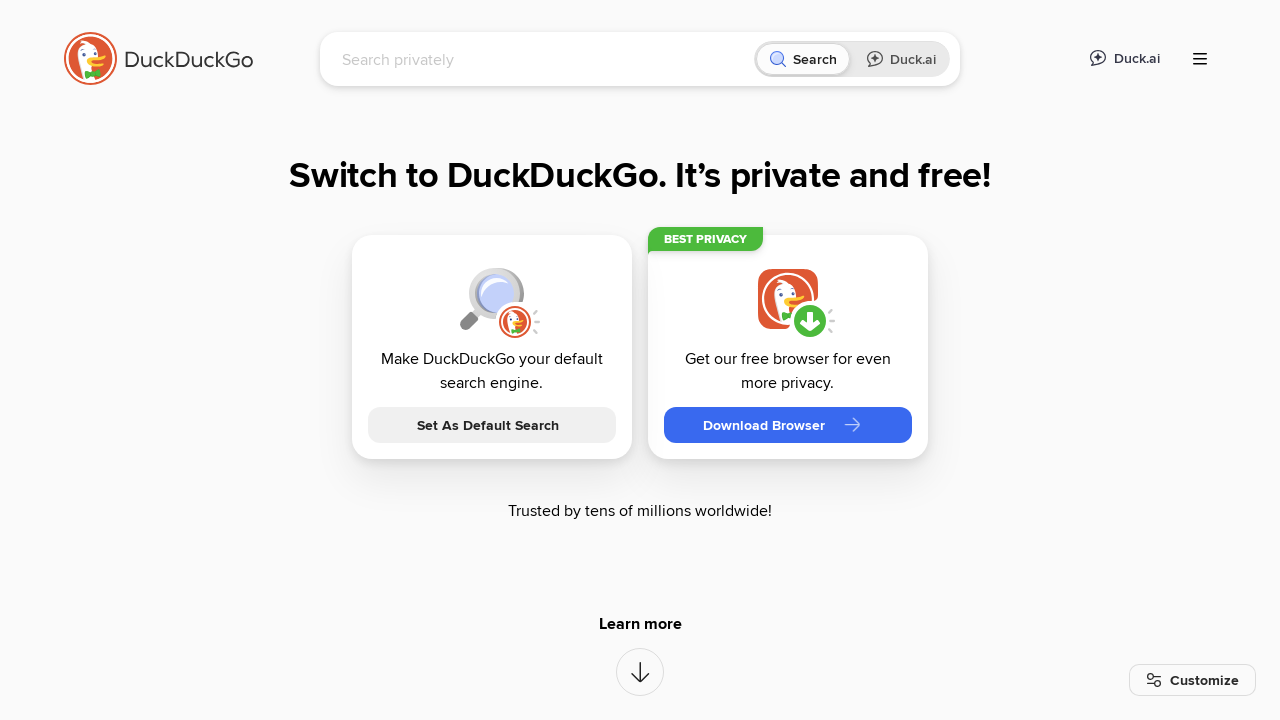

Filled search box with special characters query '//!?@!?#!?' on input[name='q']
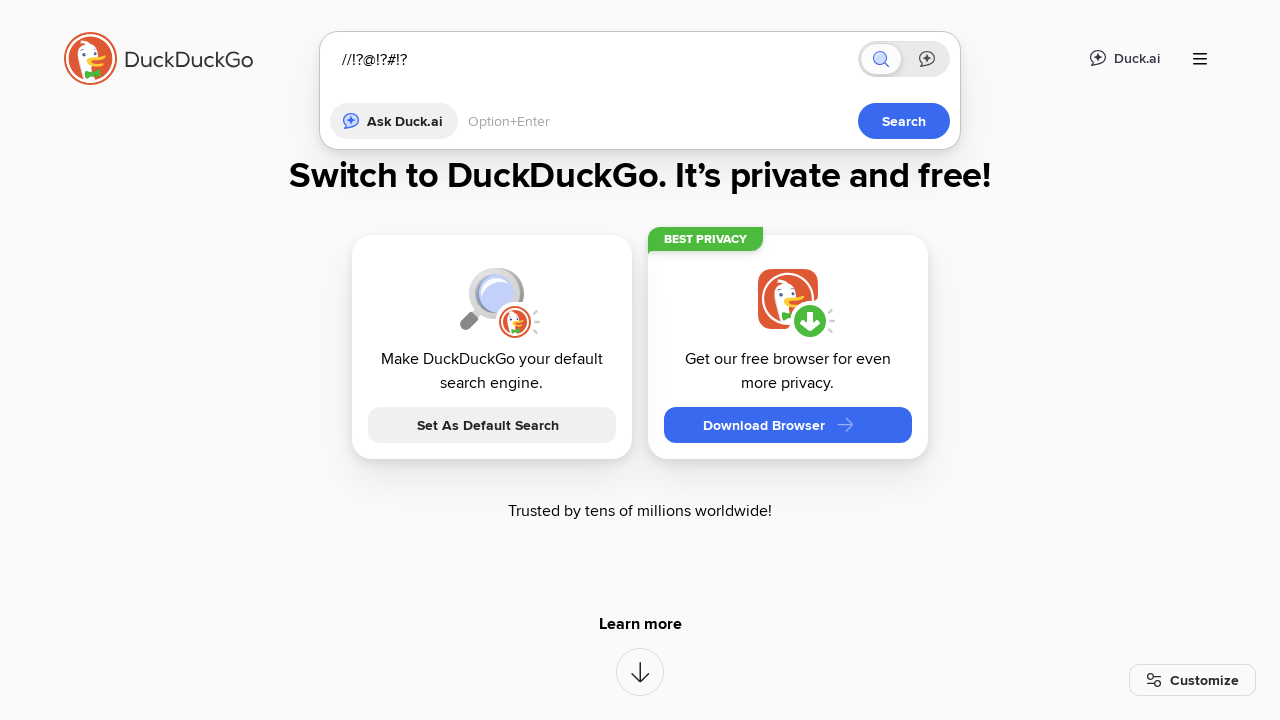

Clicked search button to submit special characters query at (904, 121) on button[type='submit']
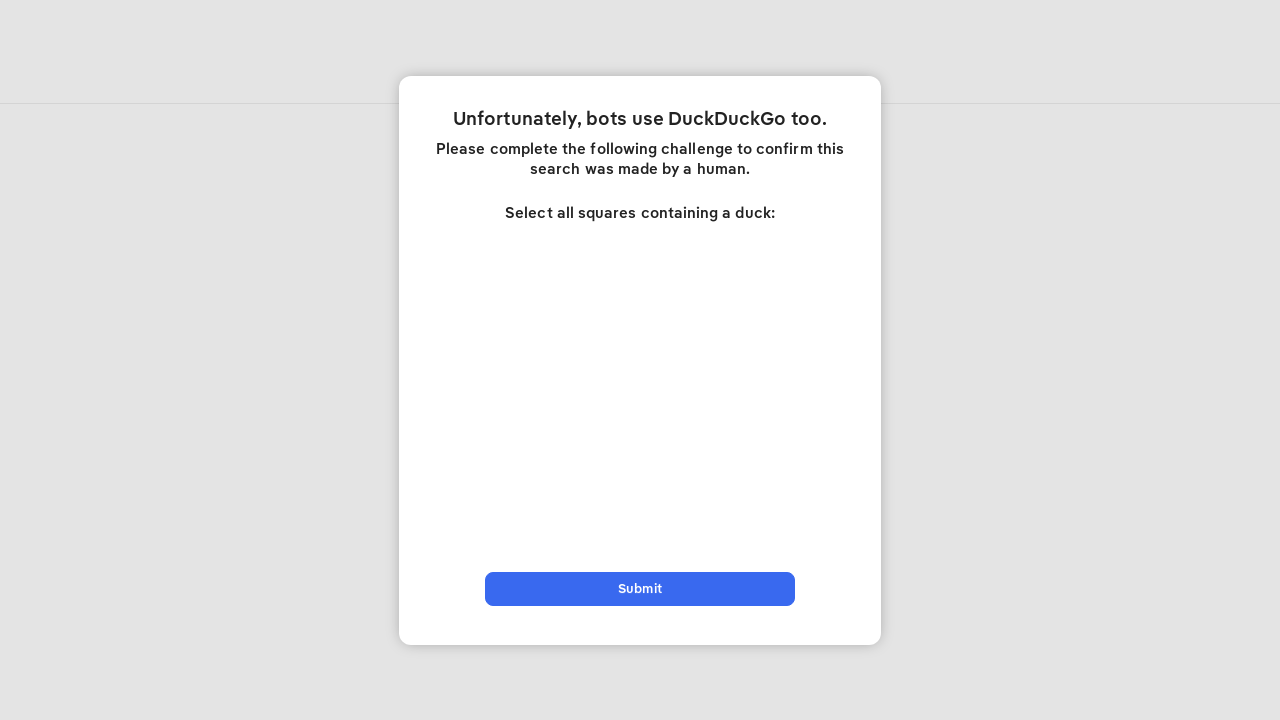

Waited for network idle after special characters search
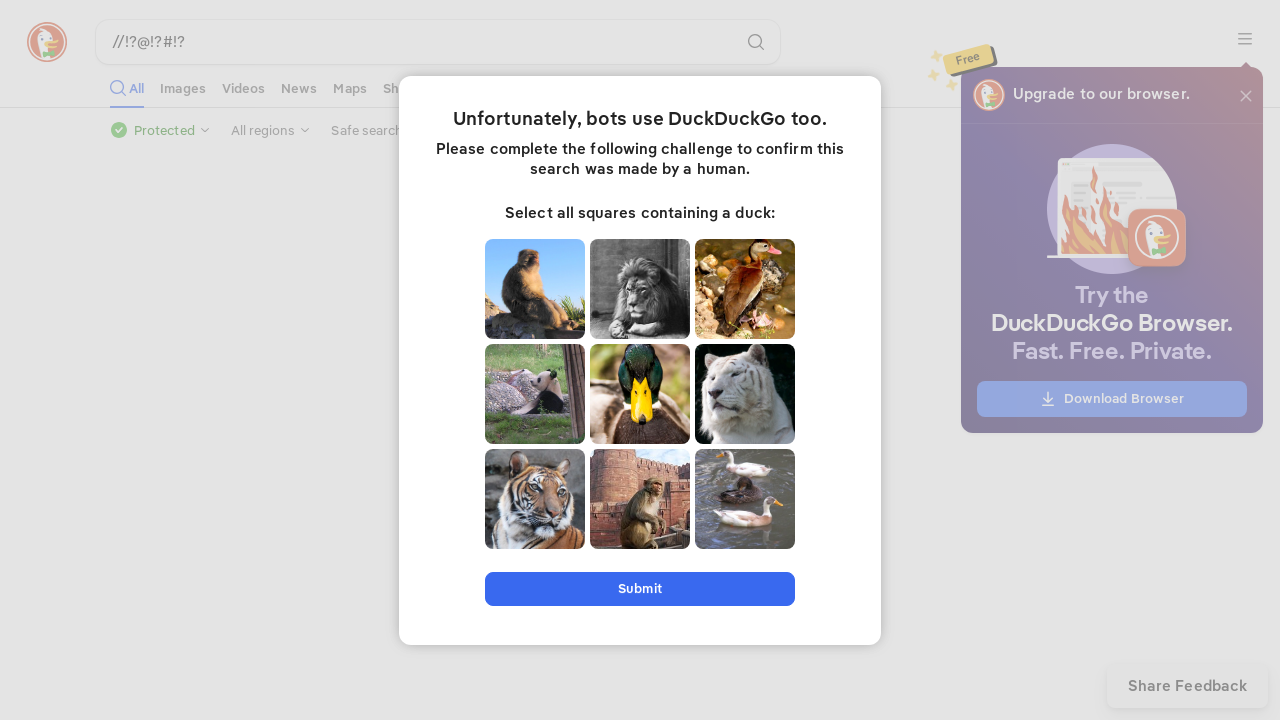

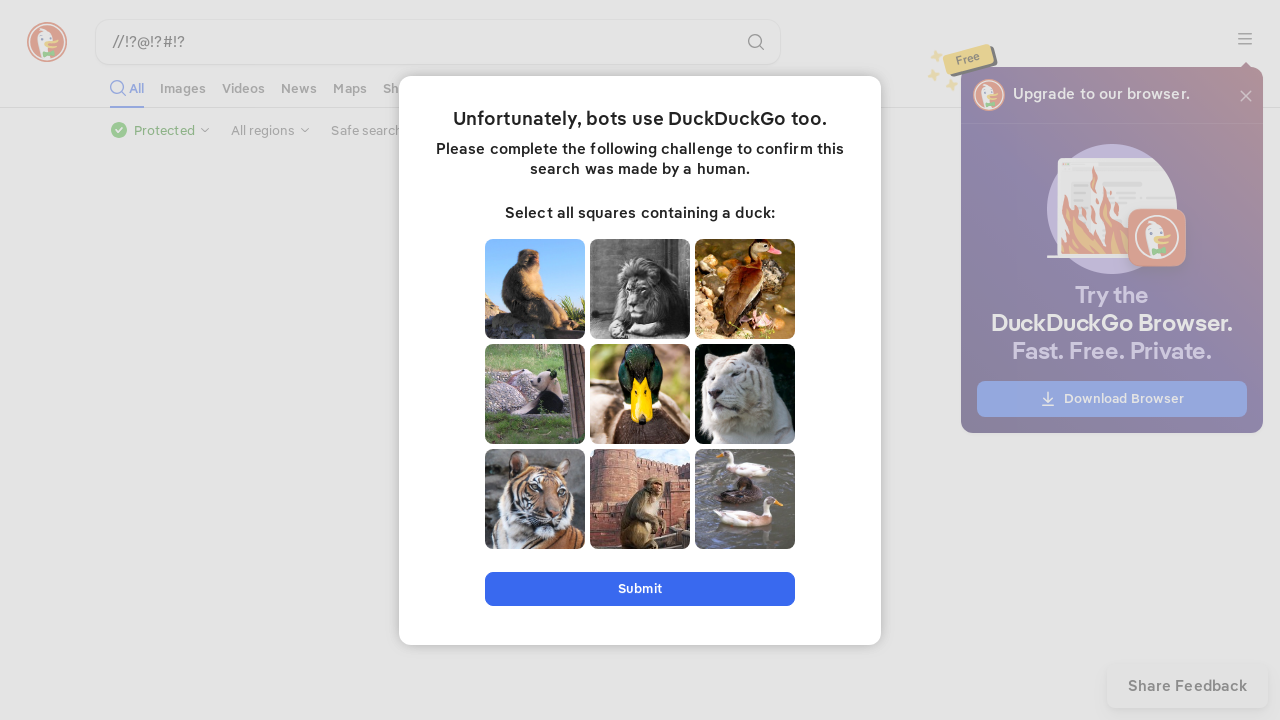